Tests file download functionality by clicking a download link for selenium-snapshot.png and verifying the download completes successfully

Starting URL: https://the-internet.herokuapp.com/download

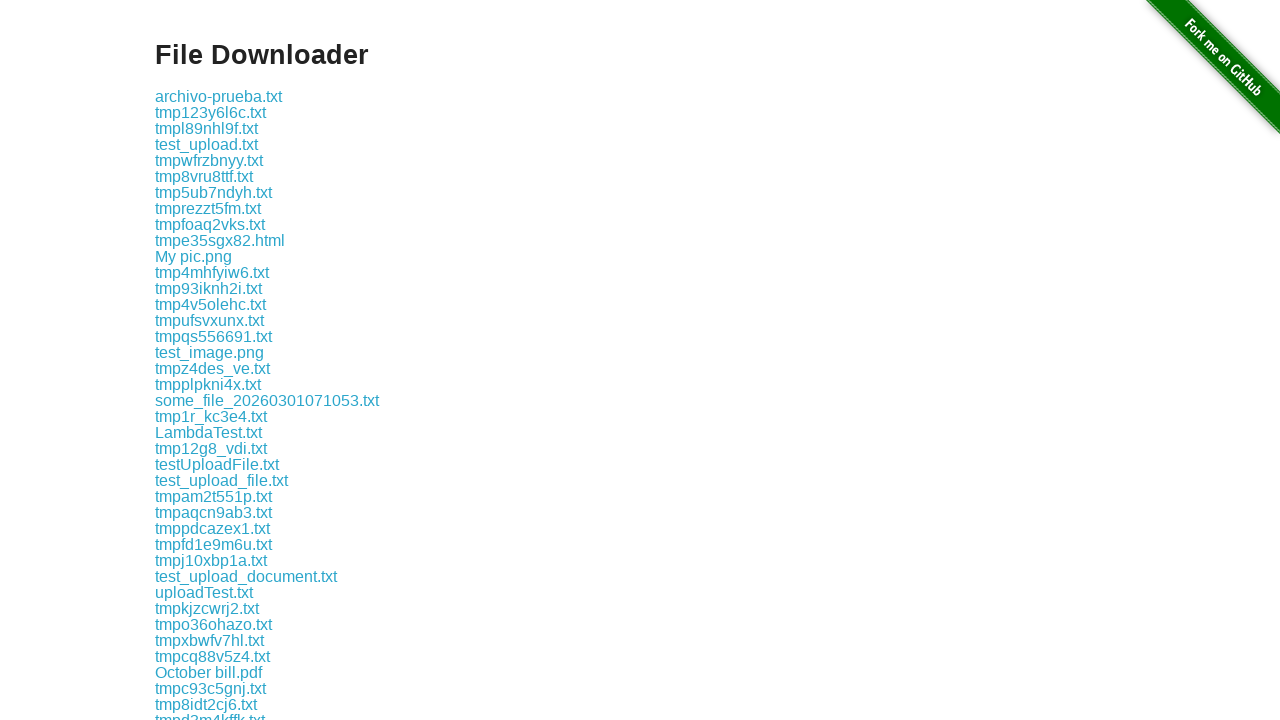

Clicked download link for selenium-snapshot.png and initiated download at (238, 360) on a:text('selenium-snapshot.png')
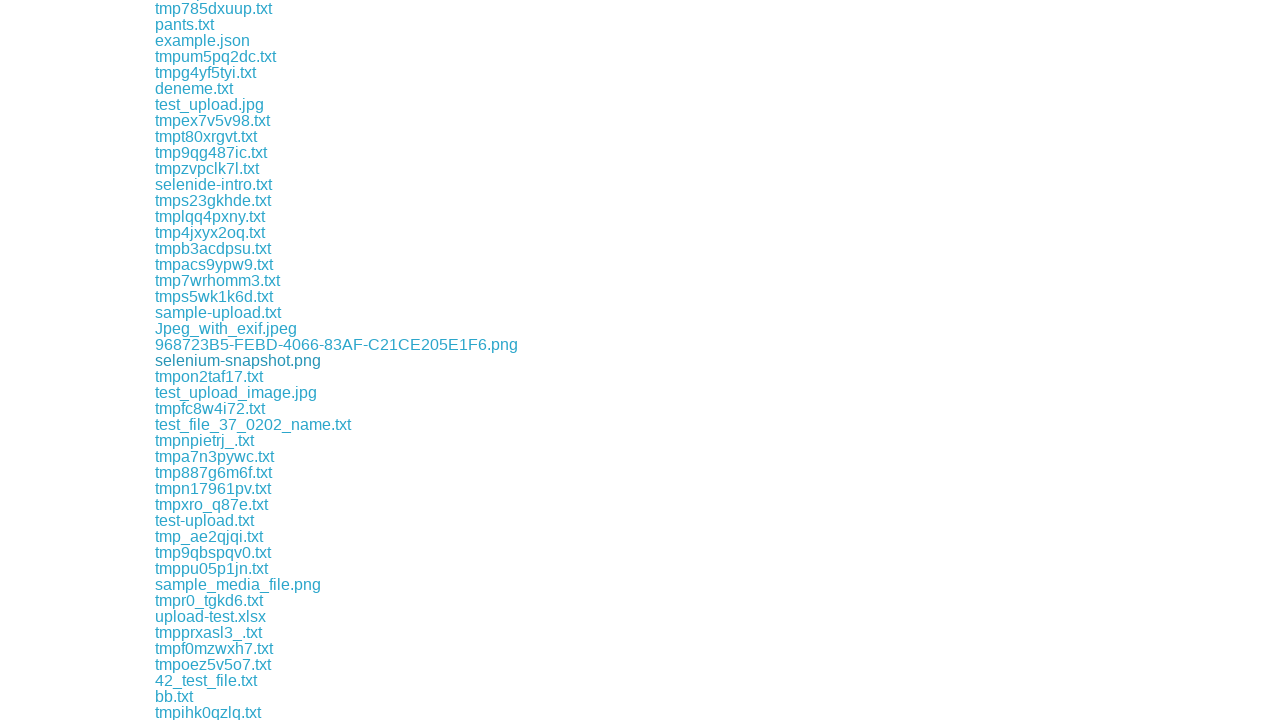

Download completed and file object retrieved
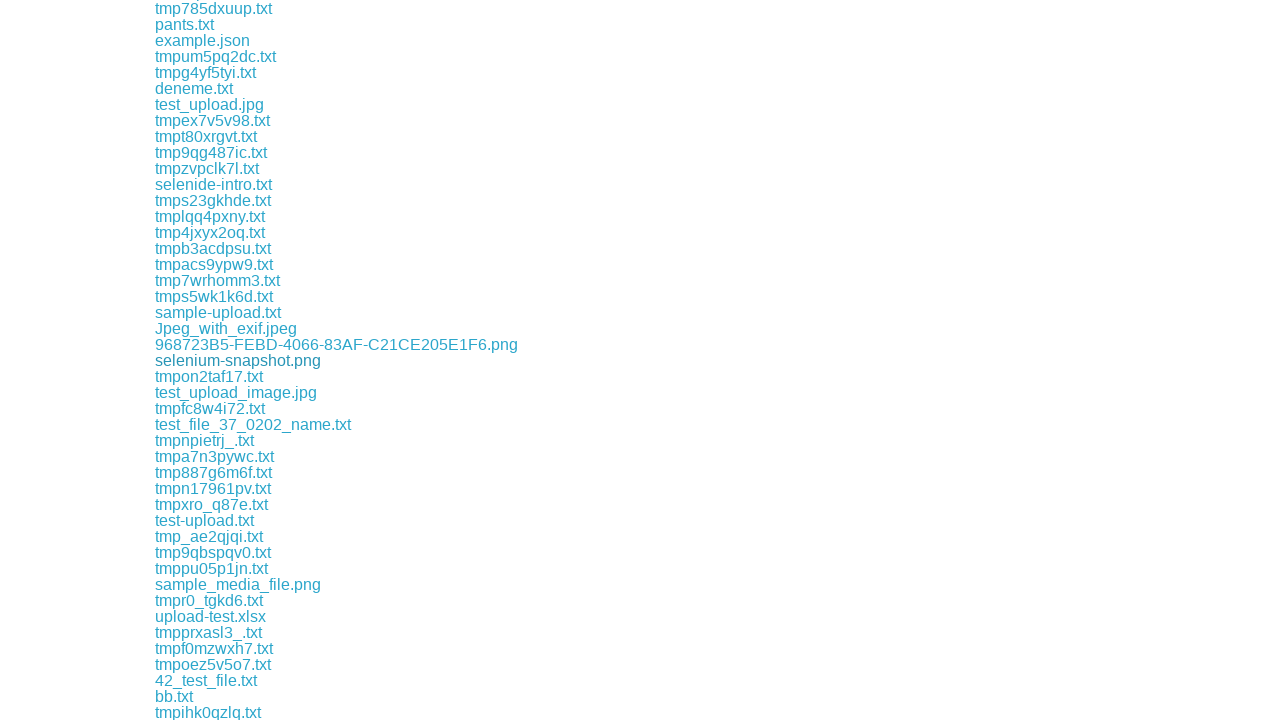

Verified downloaded filename is 'selenium-snapshot.png'
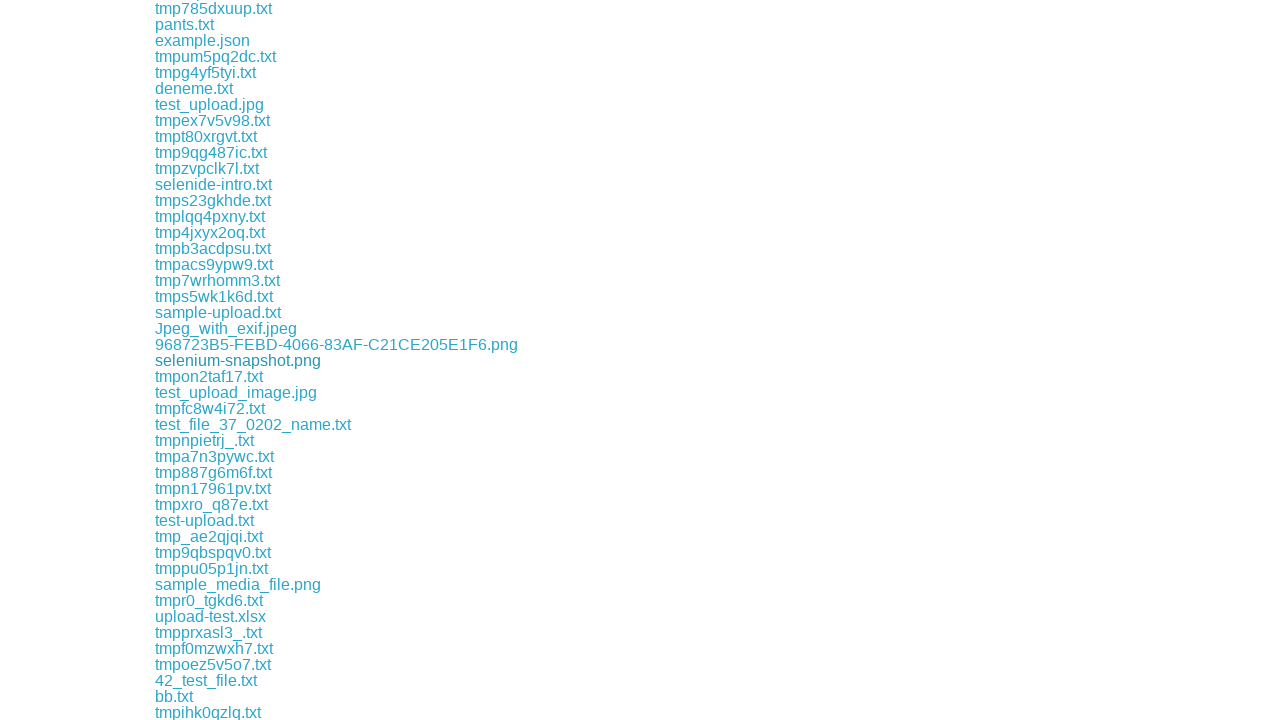

Verified download file path exists
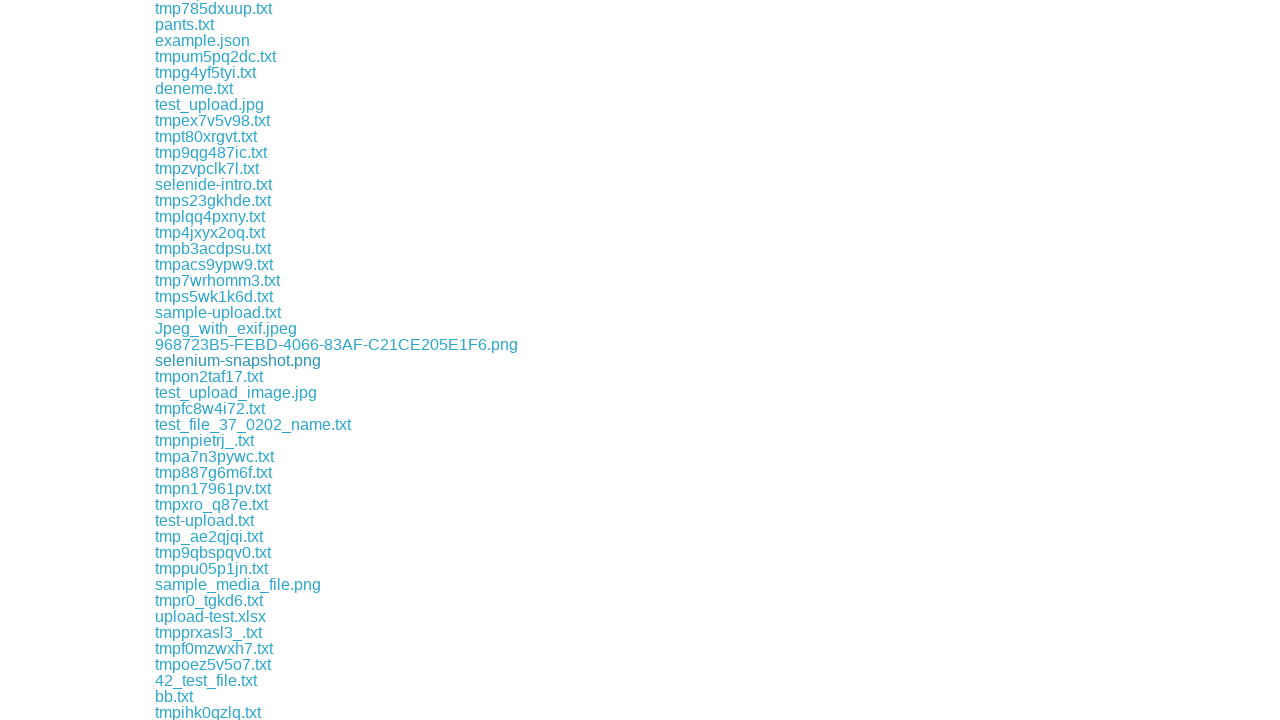

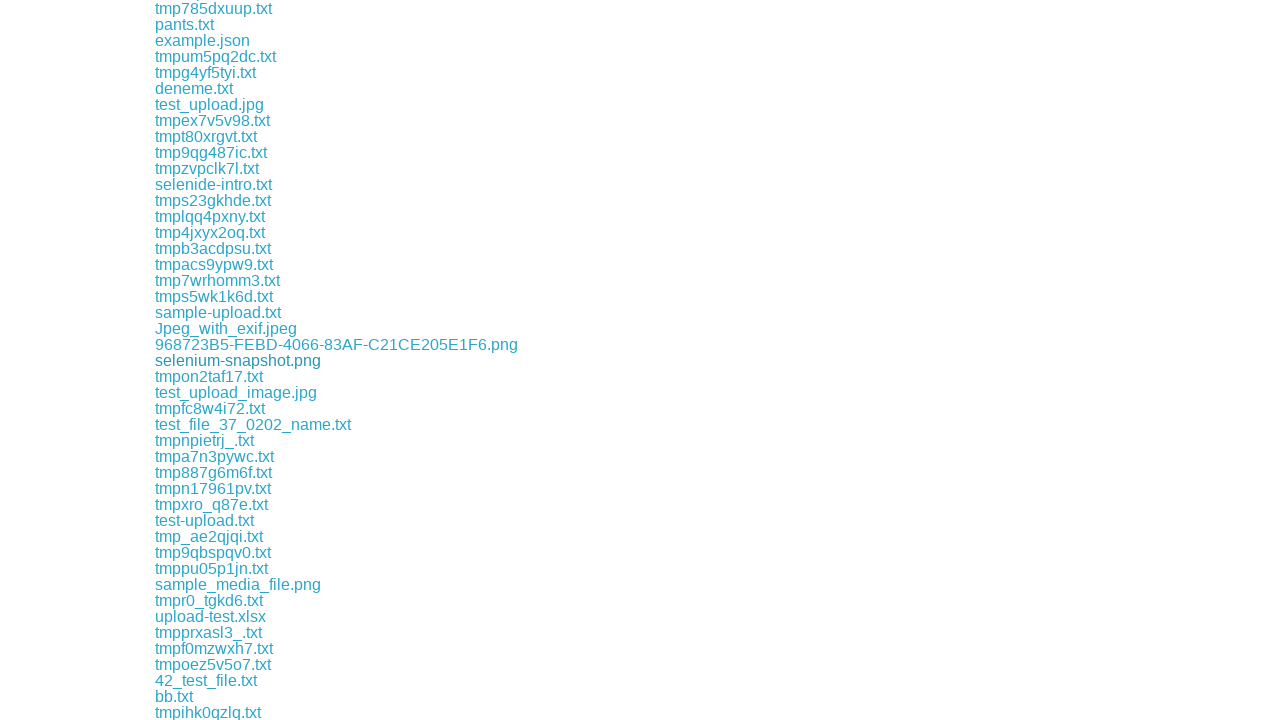